Tests the blood bank registration form by filling out all required fields including personal information, blood donation details, and contact information

Starting URL: https://bloodbanktoday.com

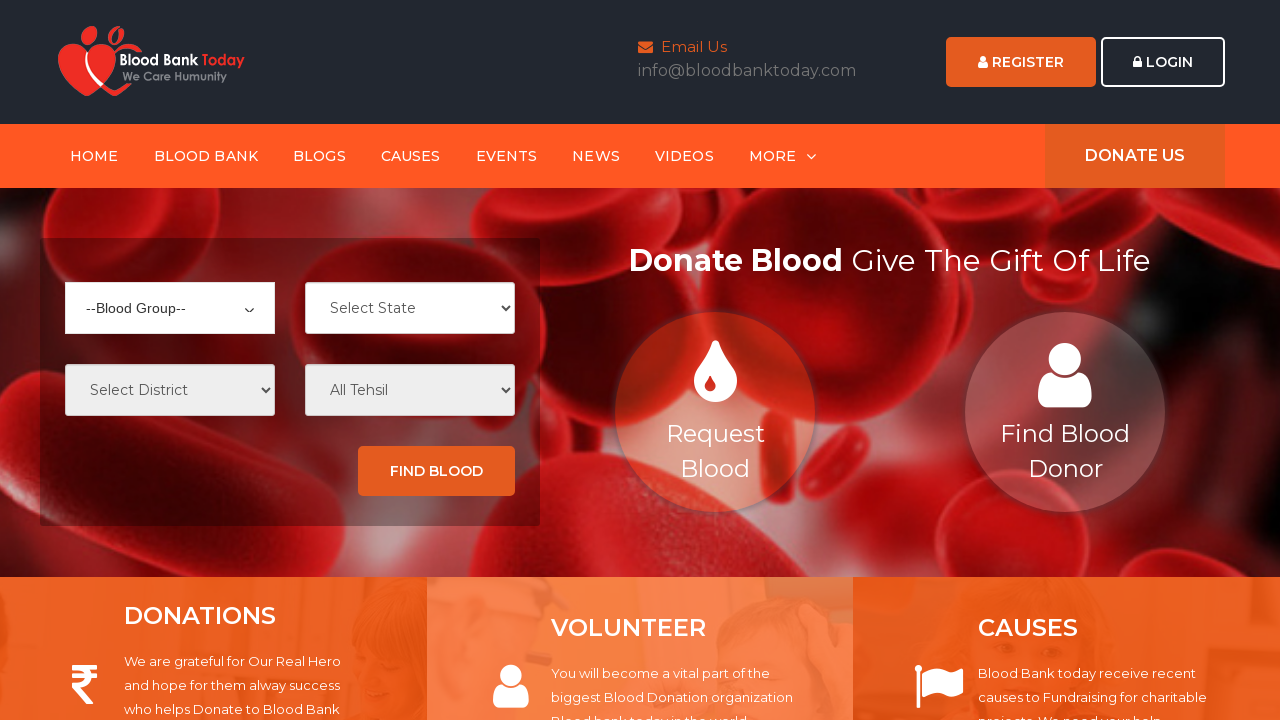

Clicked REGISTER link at (1021, 62) on text=REGISTER
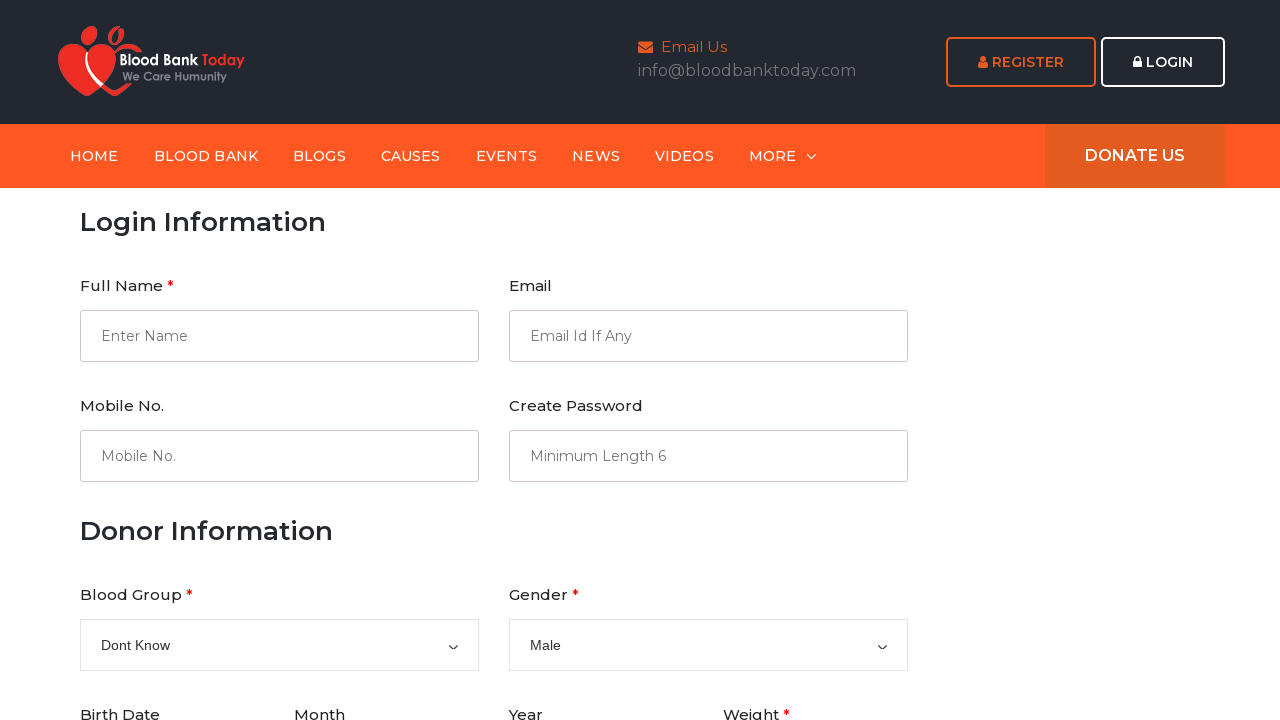

Filled first name field with 'Rajesh' on input[name='ctl00$ContentPlaceHolder1$txtName']
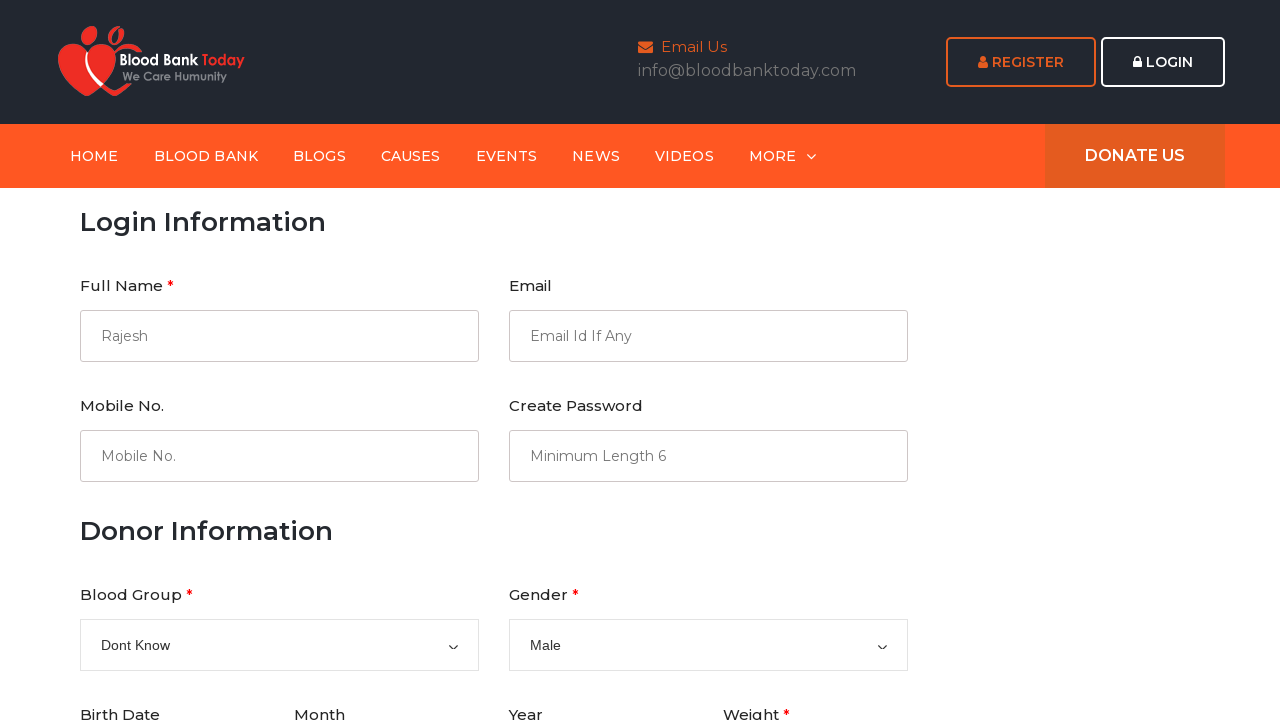

Filled email field with 'rajesh.kumar@example.com' on #ctl00_ContentPlaceHolder1_txtEmail
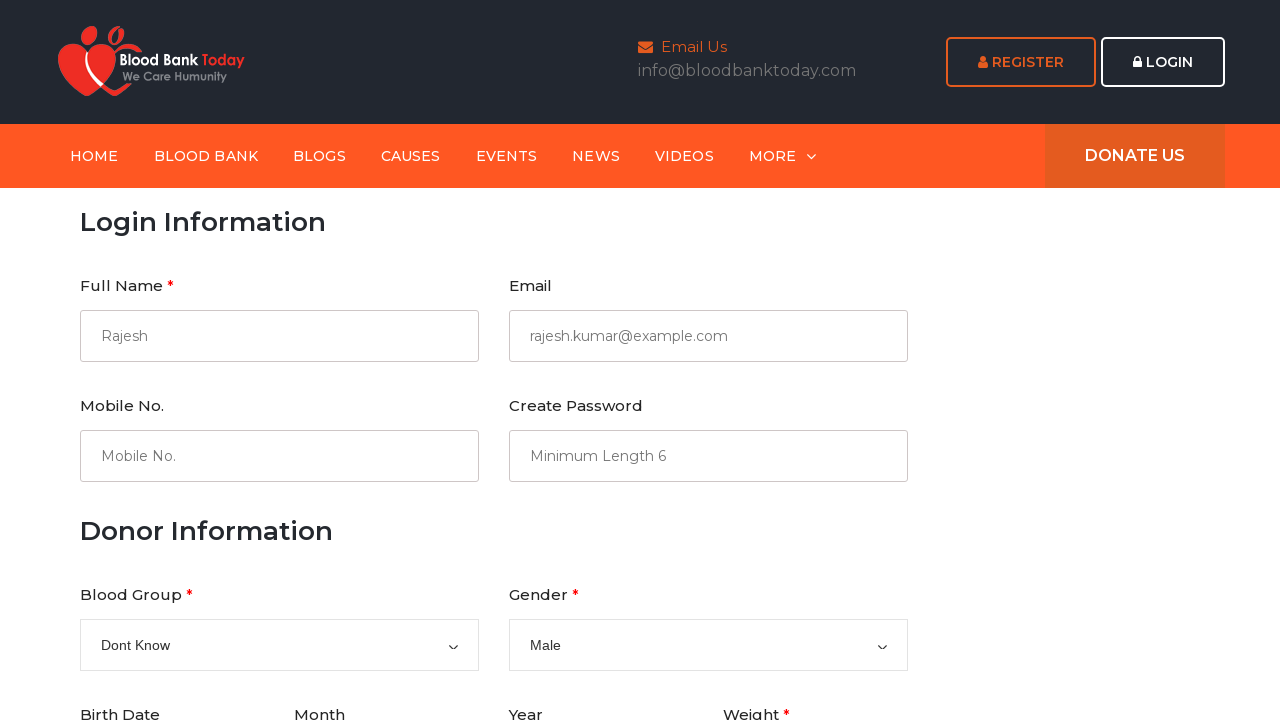

Filled mobile number field with '9876543210' on #ctl00_ContentPlaceHolder1_txtMobile
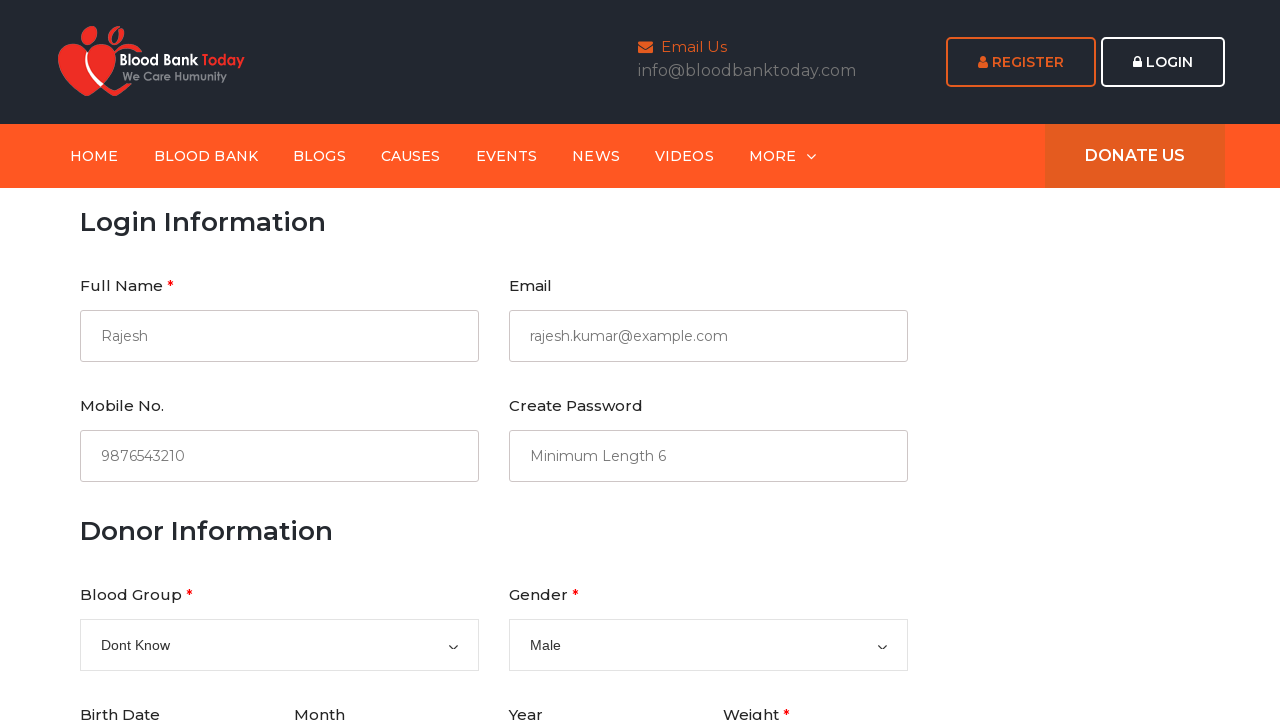

Filled password field with 'SecurePass456' on #ctl00_ContentPlaceHolder1_txtLoginPassword
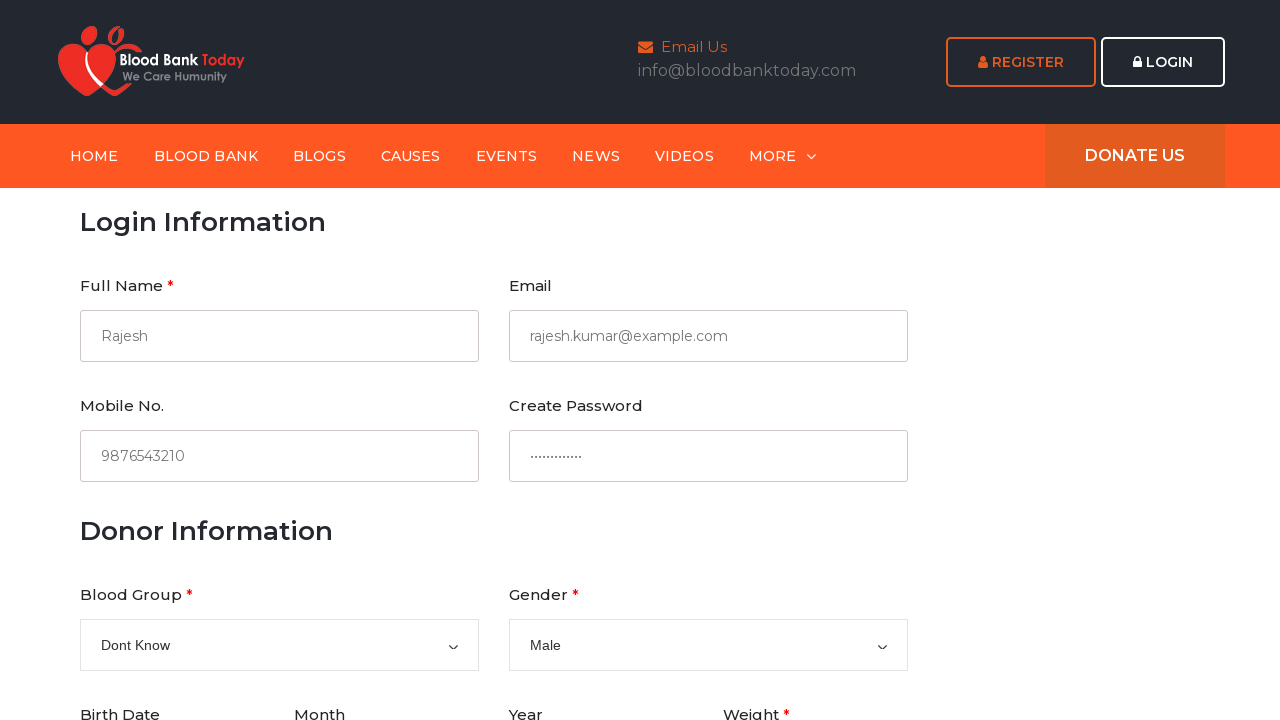

Clicked blood group dropdown at (269, 645) on .ui-selectmenu-text
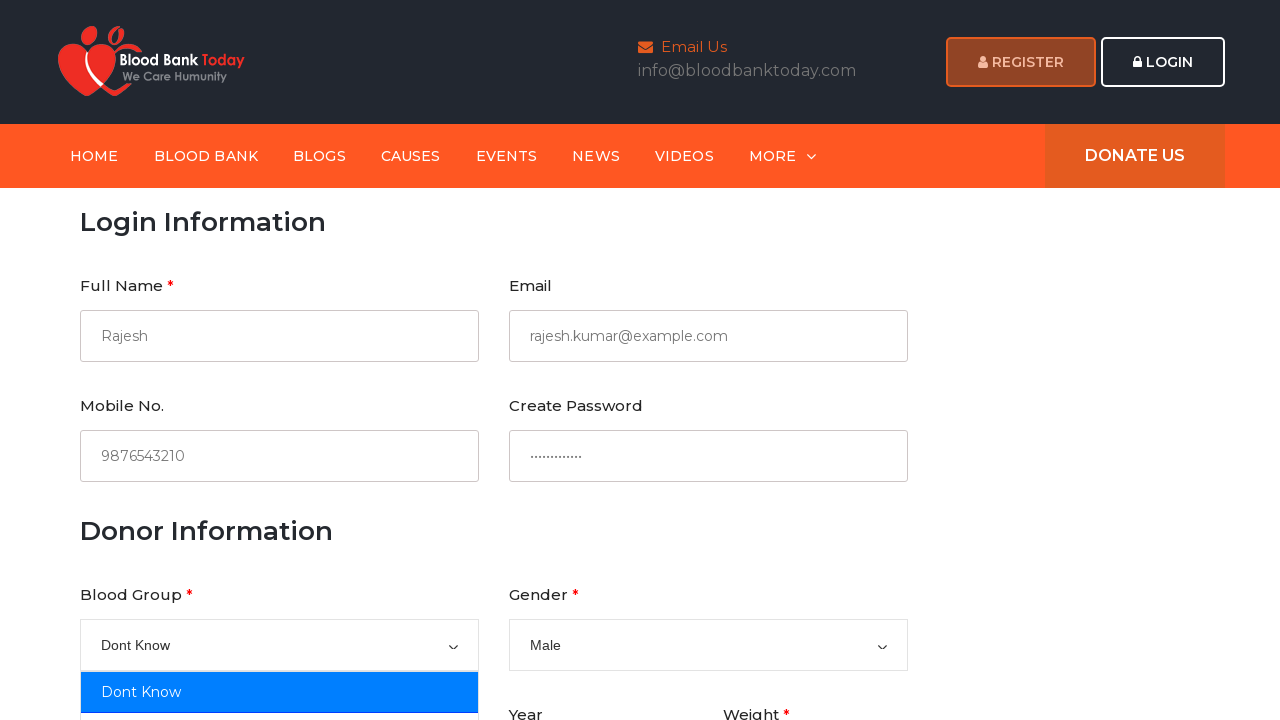

Waited 1000ms for blood group dropdown to load
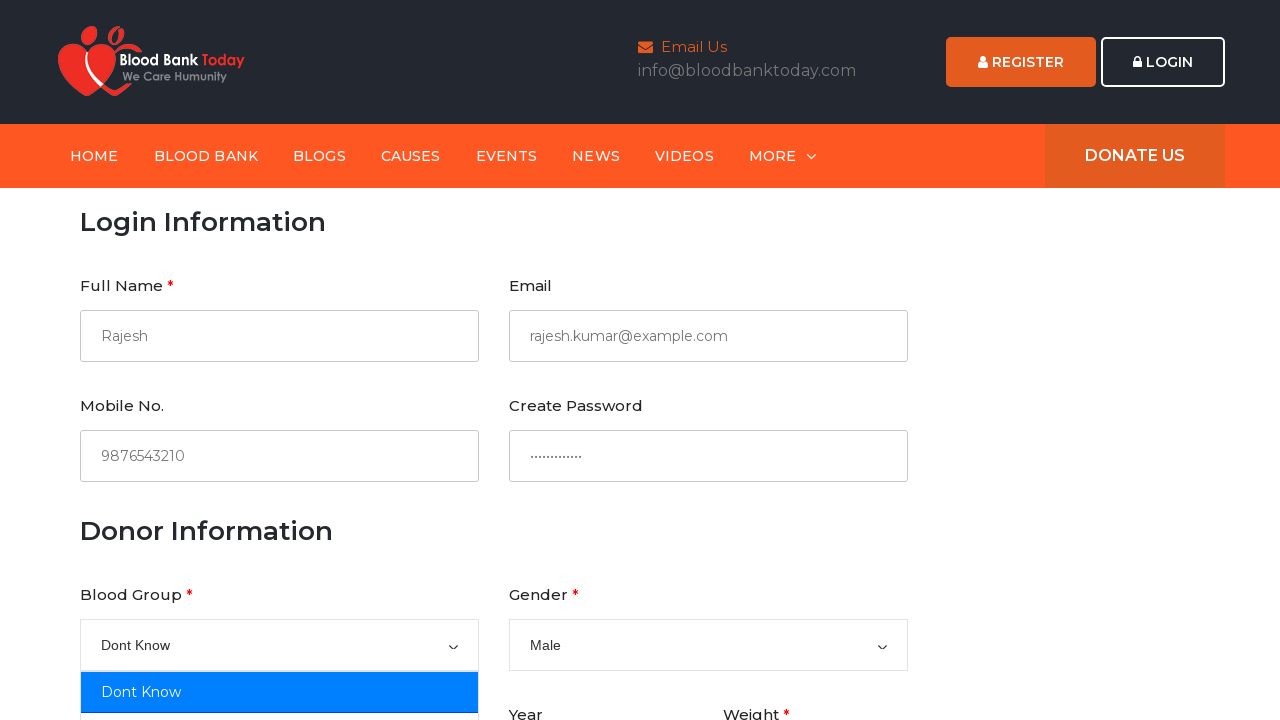

Selected blood group option at (280, 360) on #ui-id-5
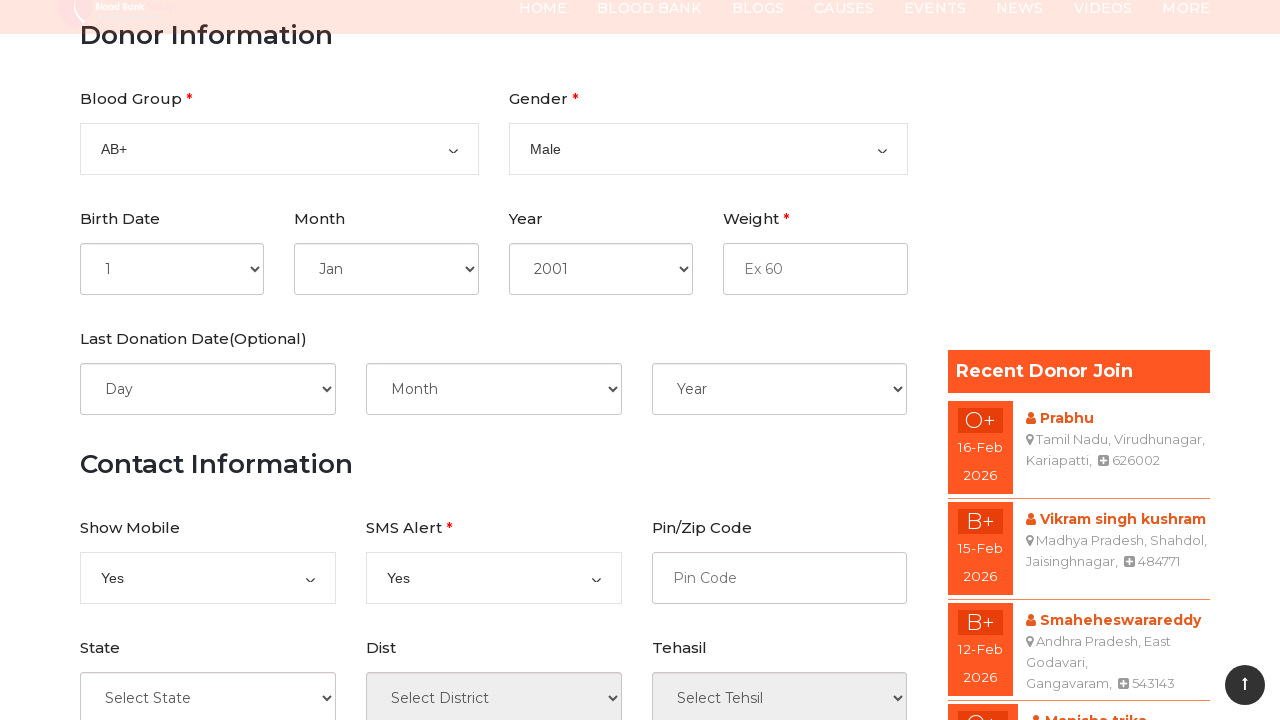

Clicked gender dropdown at (698, 149) on xpath=//*[@id='ctl00_ContentPlaceHolder1_cboGender-button']/span[2]
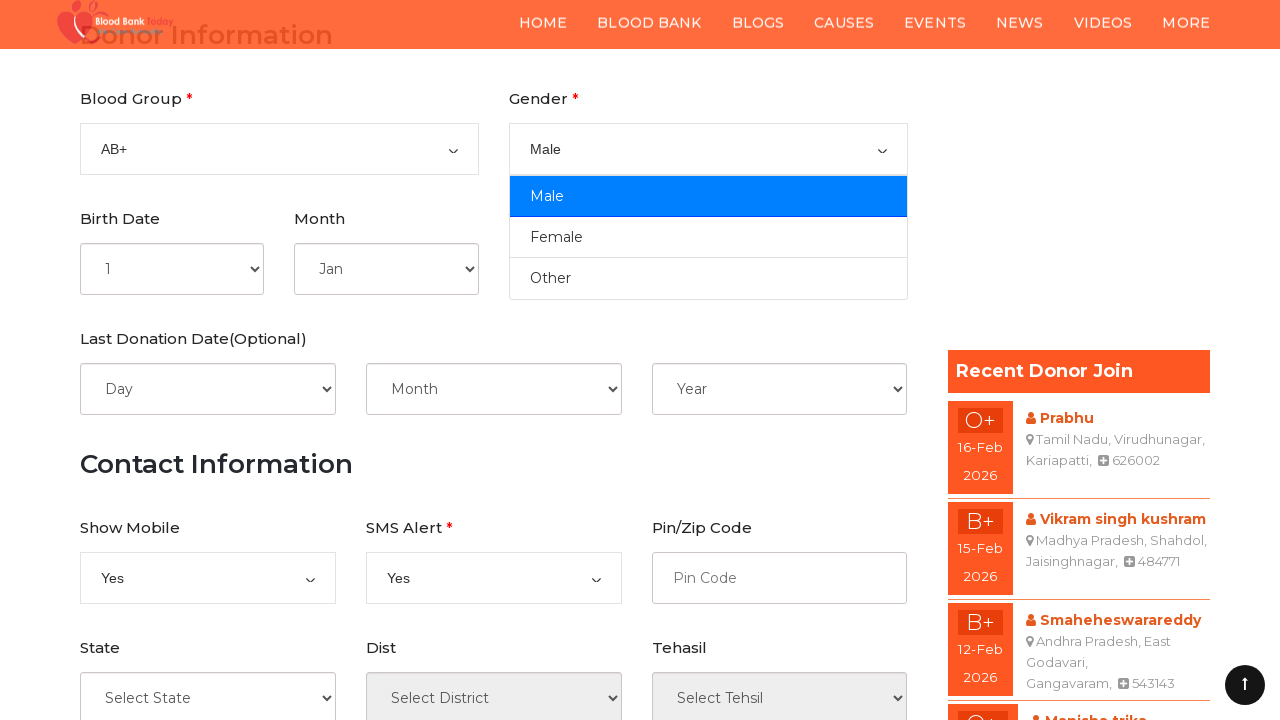

Waited 1000ms for gender dropdown to load
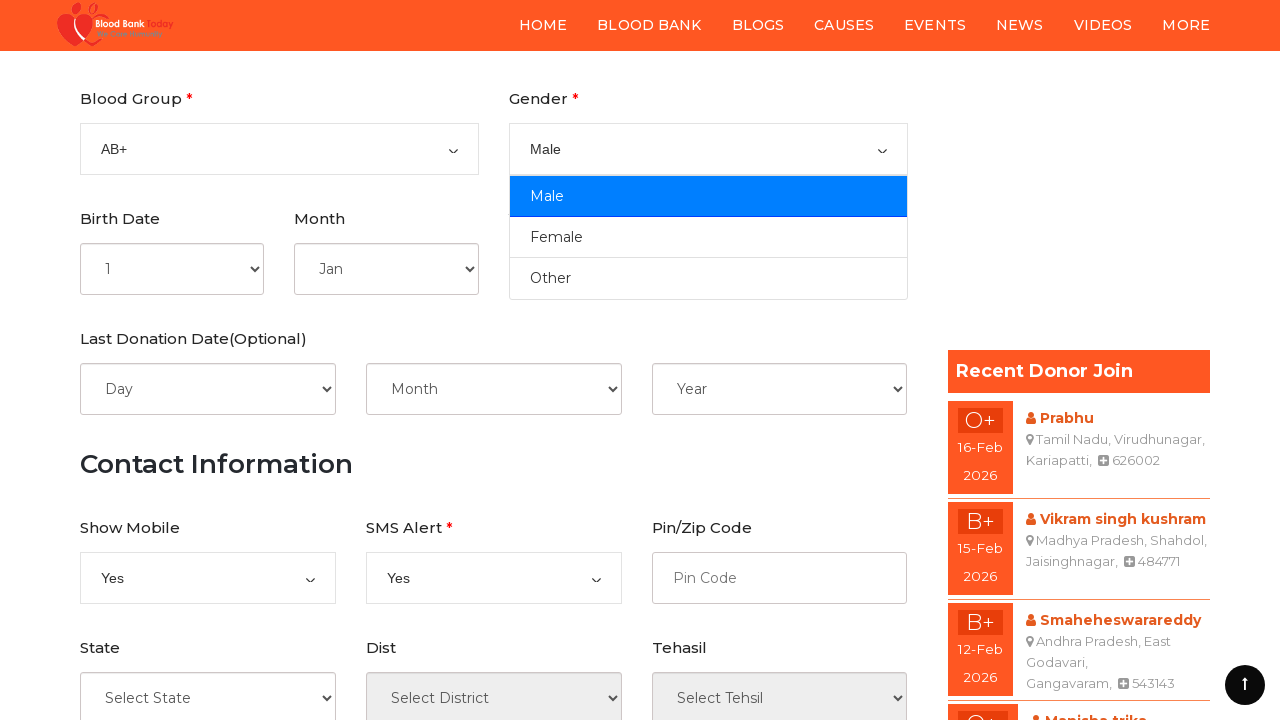

Selected gender option at (708, 237) on #ui-id-11
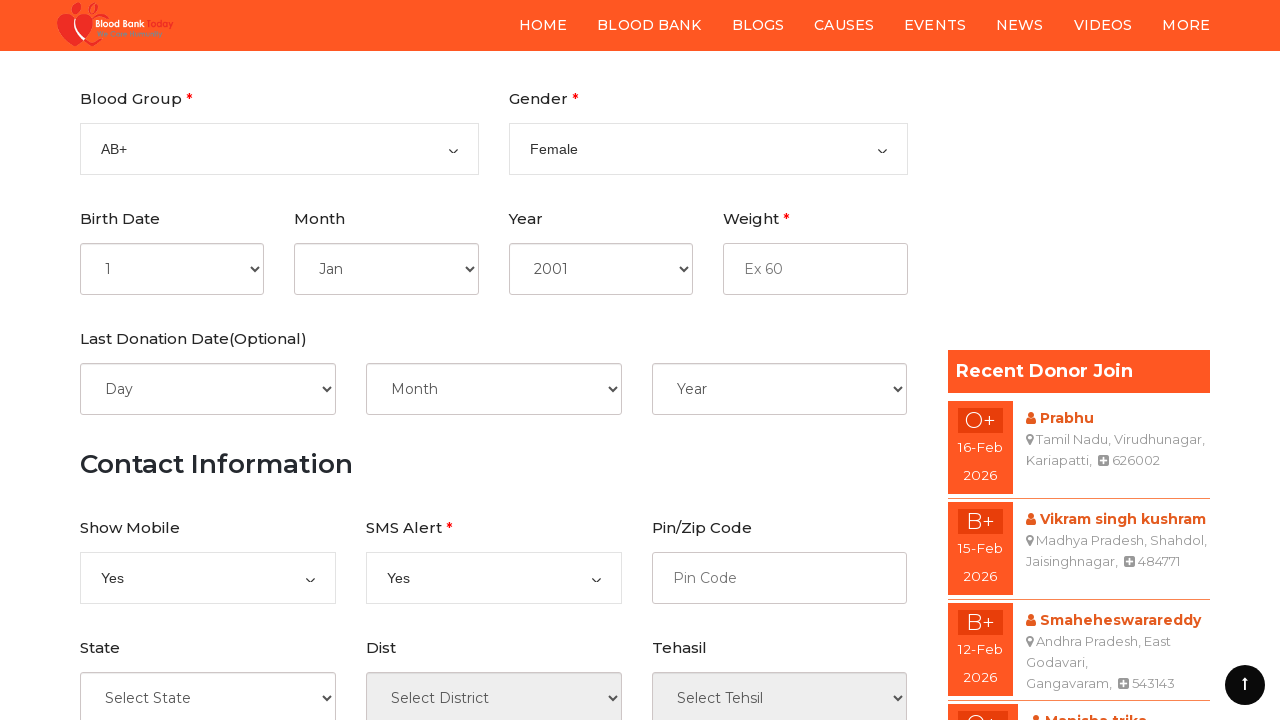

Selected birth day (index 15) on #ctl00_ContentPlaceHolder1_cboDobDay
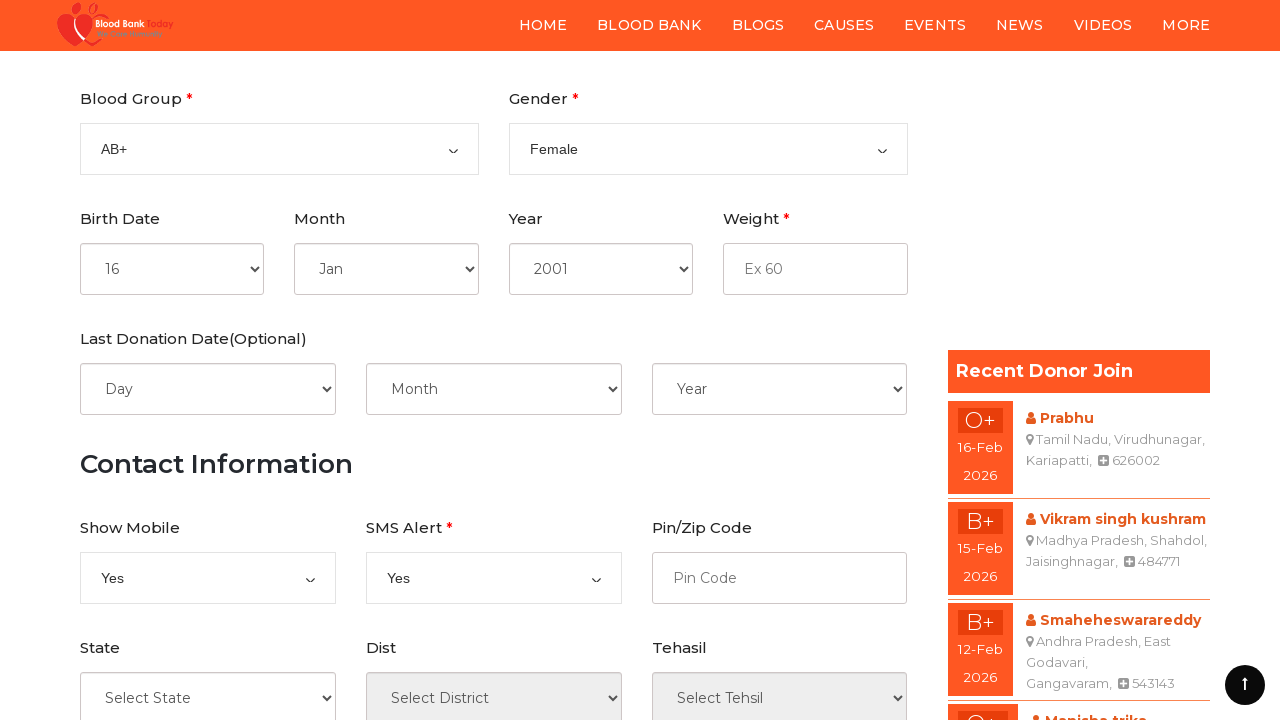

Selected birth month (index 8) on #ctl00_ContentPlaceHolder1_cboDobMonth
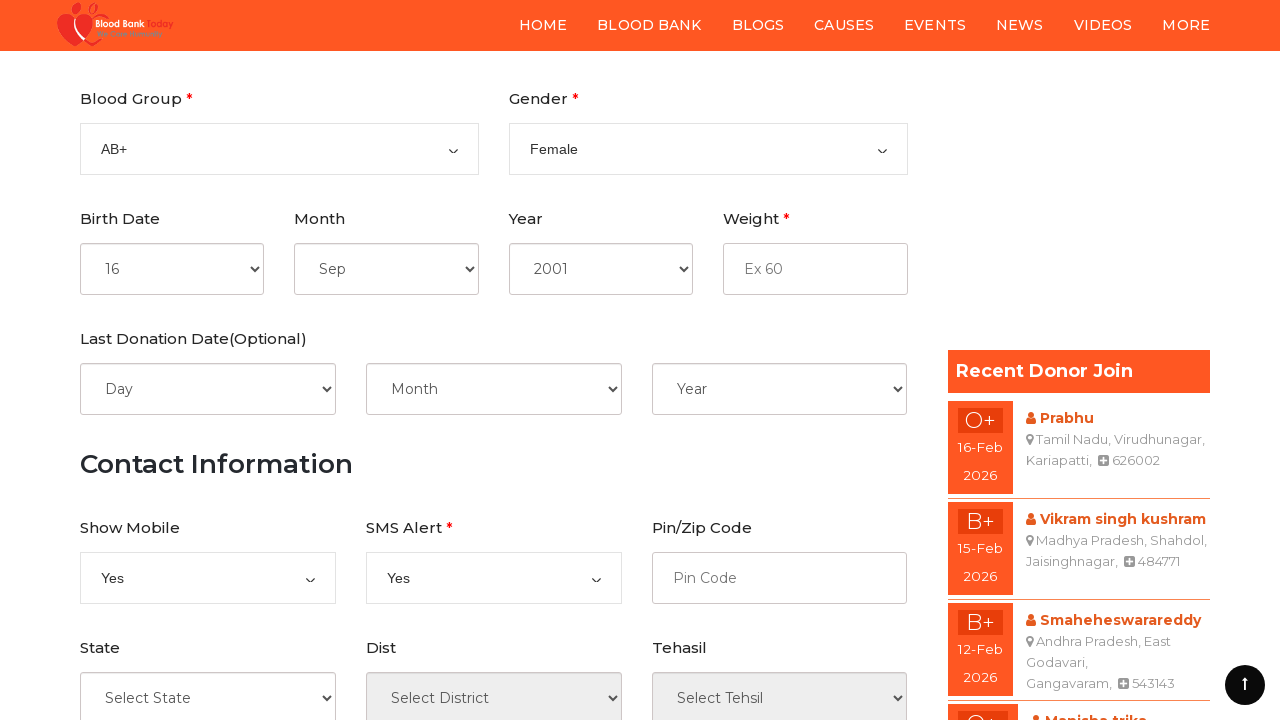

Selected birth year '1990' on #ctl00_ContentPlaceHolder1_cboDobYear
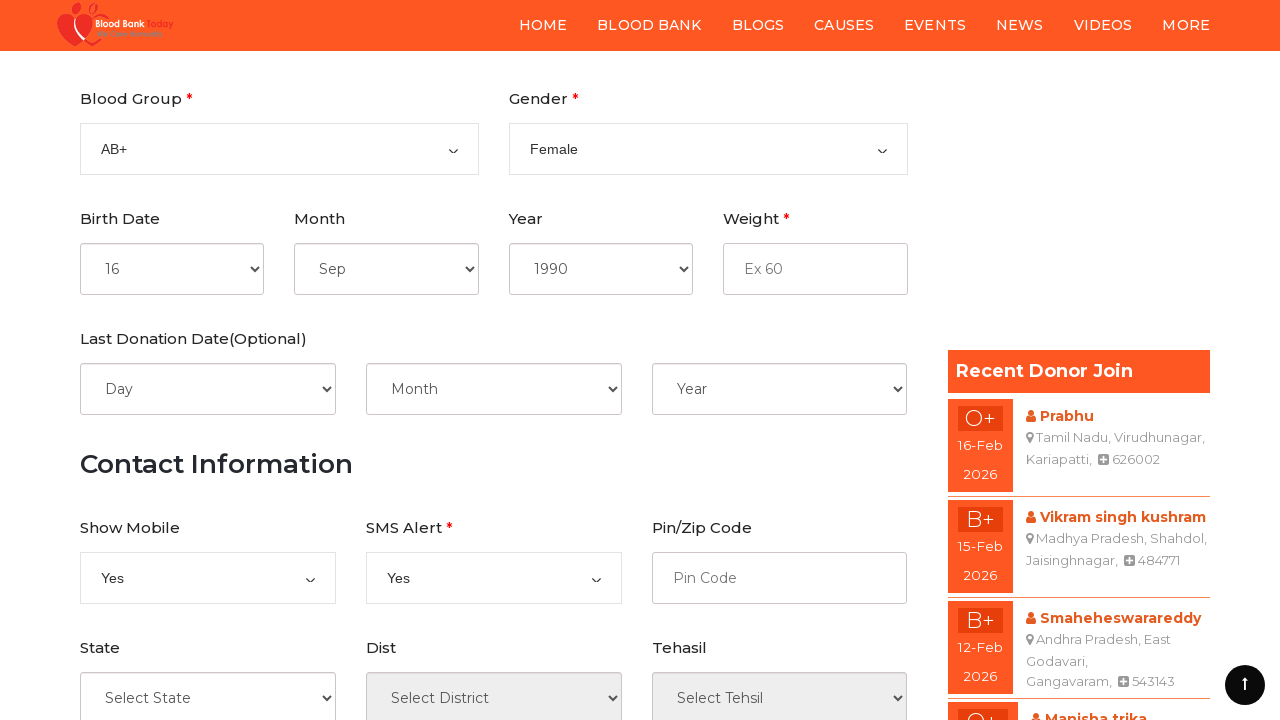

Filled weight field with '65' on #ctl00_ContentPlaceHolder1_txtWeight
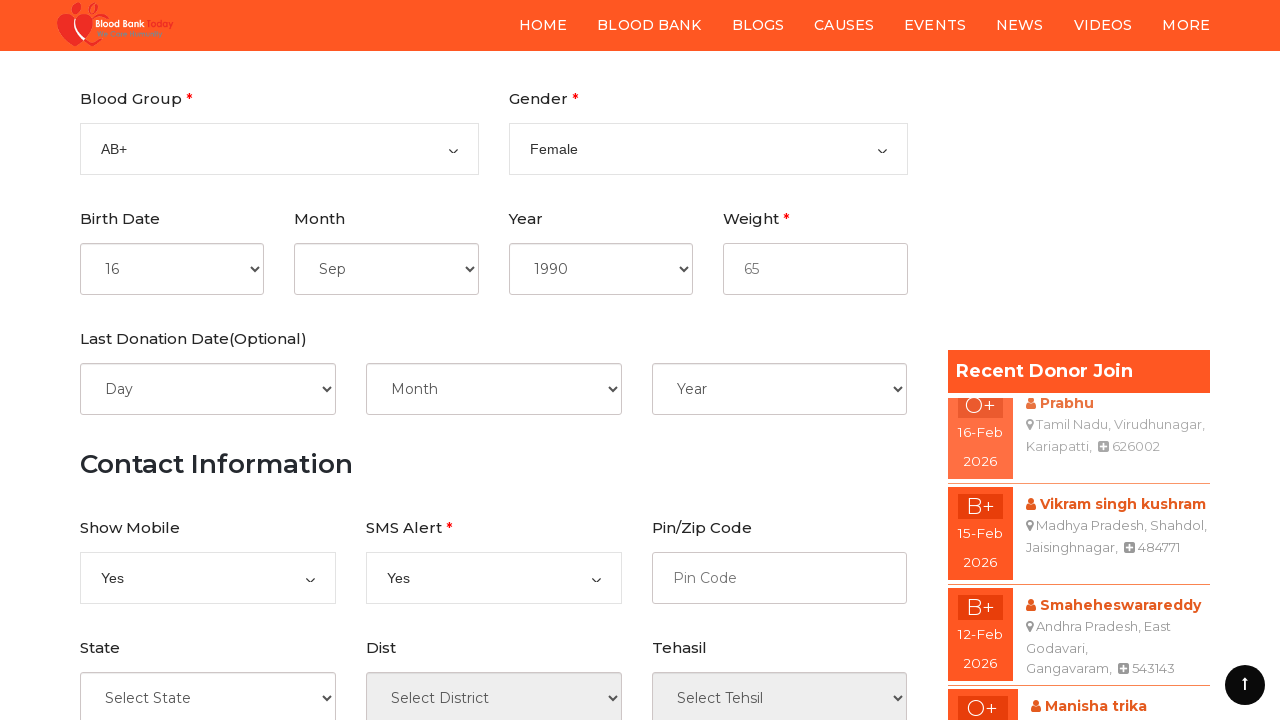

Selected last donation day '12' on #ctl00_ContentPlaceHolder1_cboLastDay
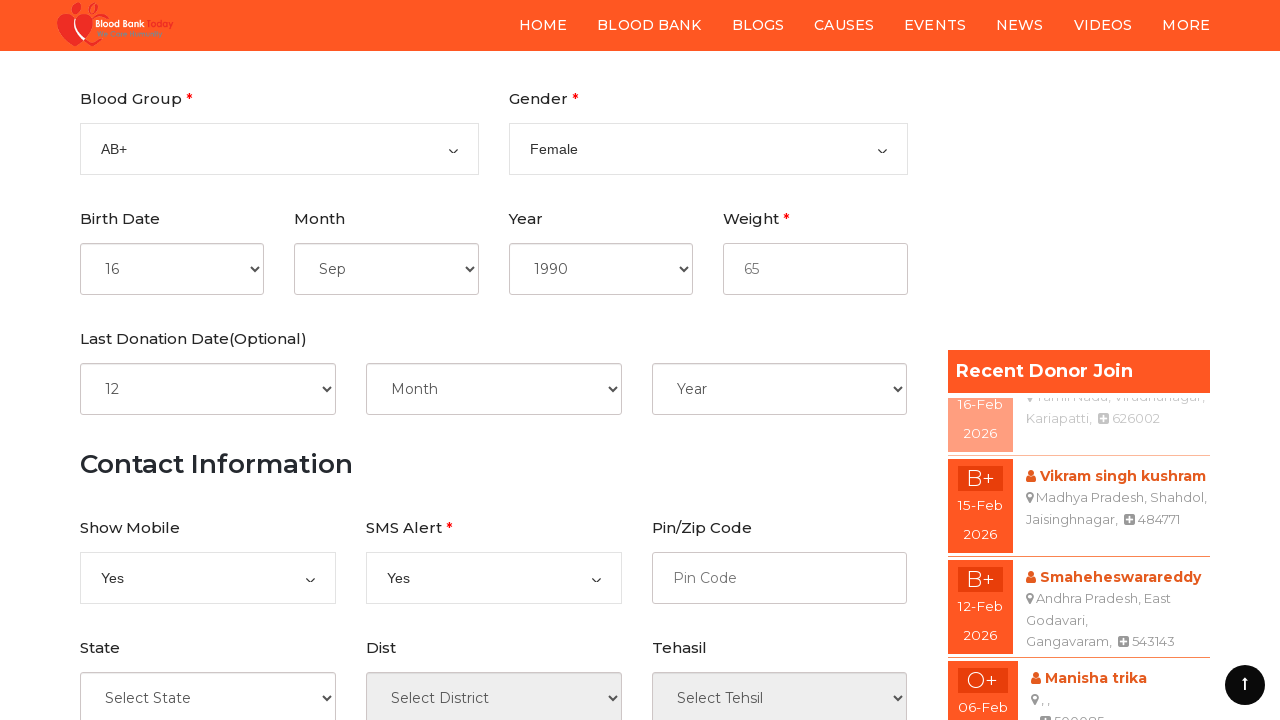

Selected last donation month 'Jun' on #ctl00_ContentPlaceHolder1_cboLastMonth
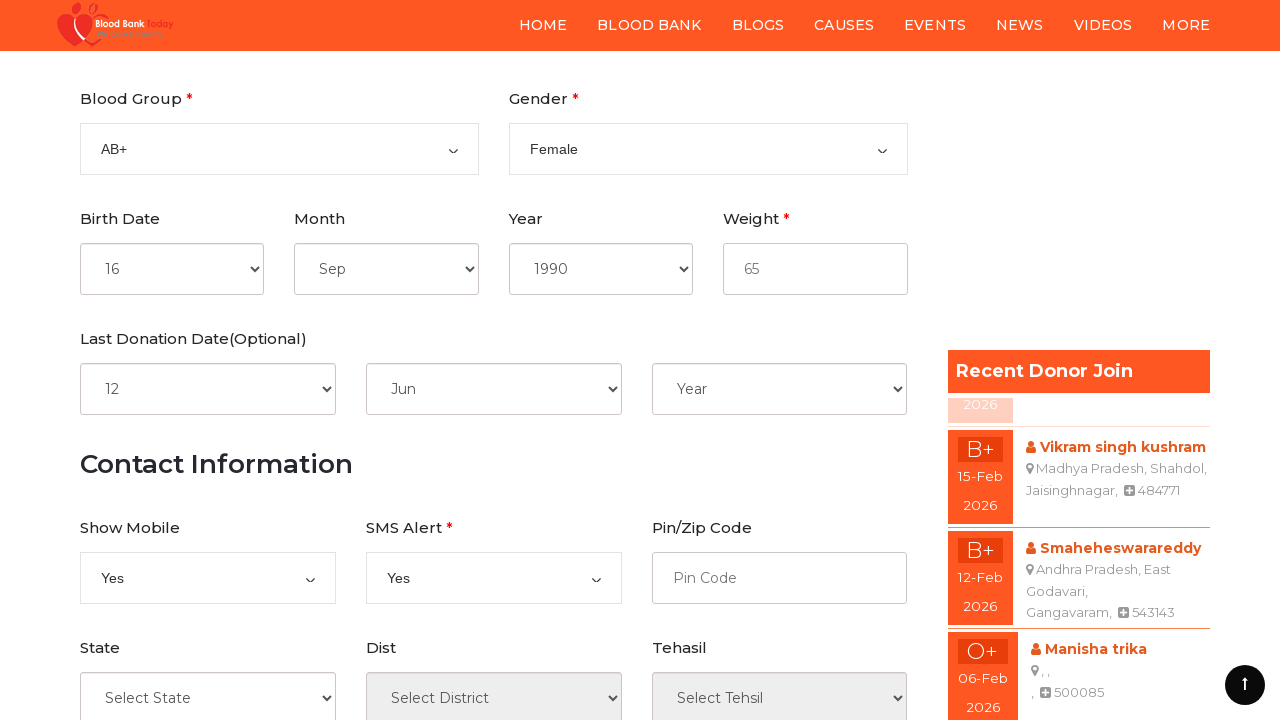

Selected last donation year '2019' on #ctl00_ContentPlaceHolder1_cboLastYear
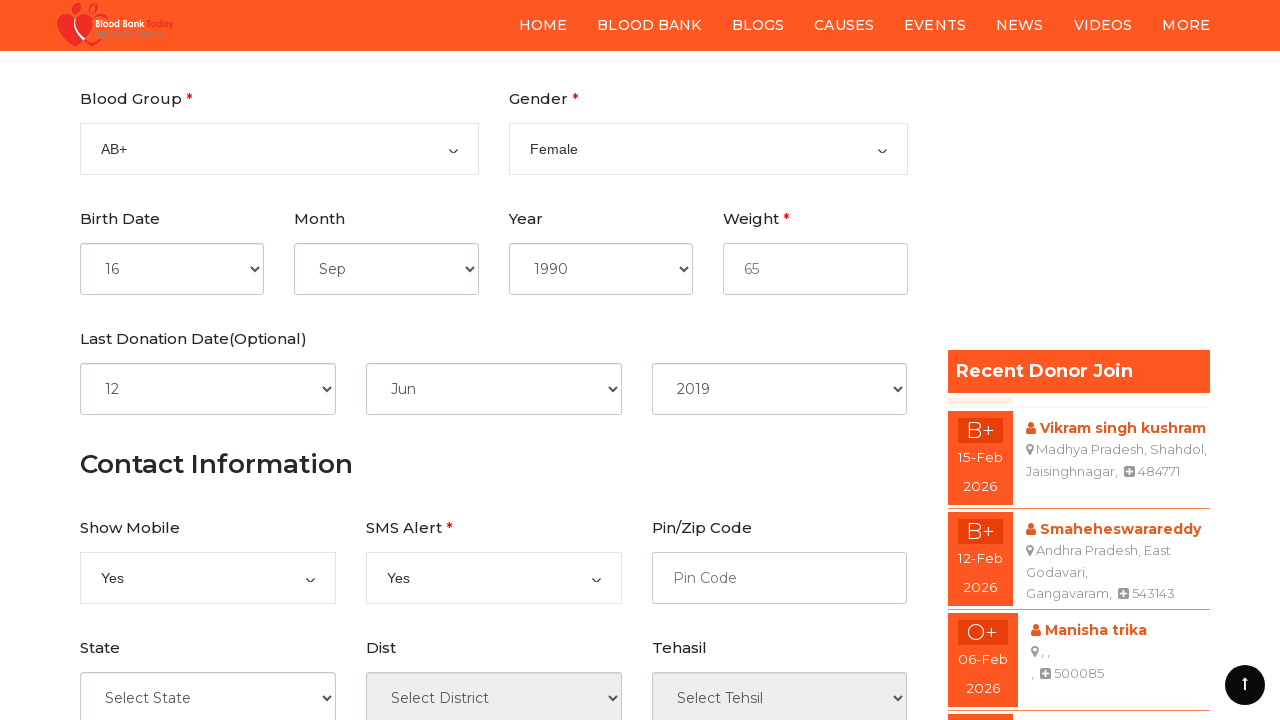

Clicked show mobile dropdown at (208, 578) on xpath=//*[@id='ctl00_ContentPlaceHolder1_cboShowMobile-button']
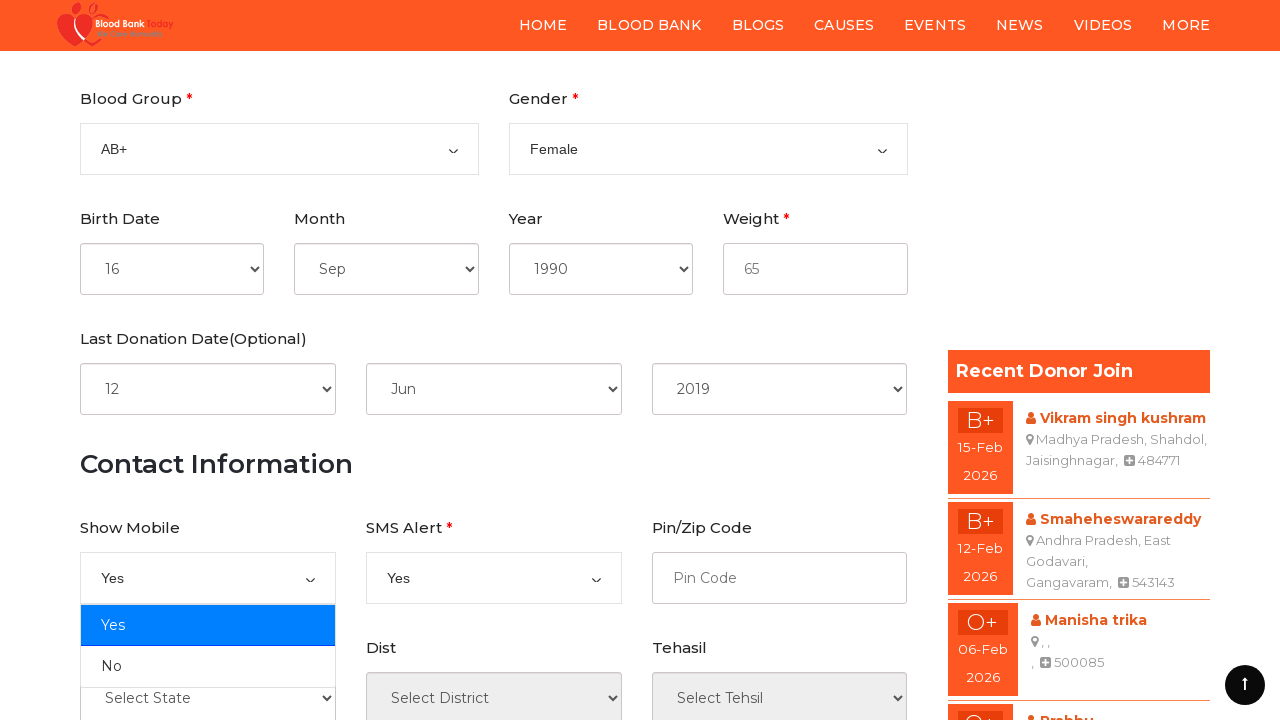

Waited 1000ms for show mobile dropdown to load
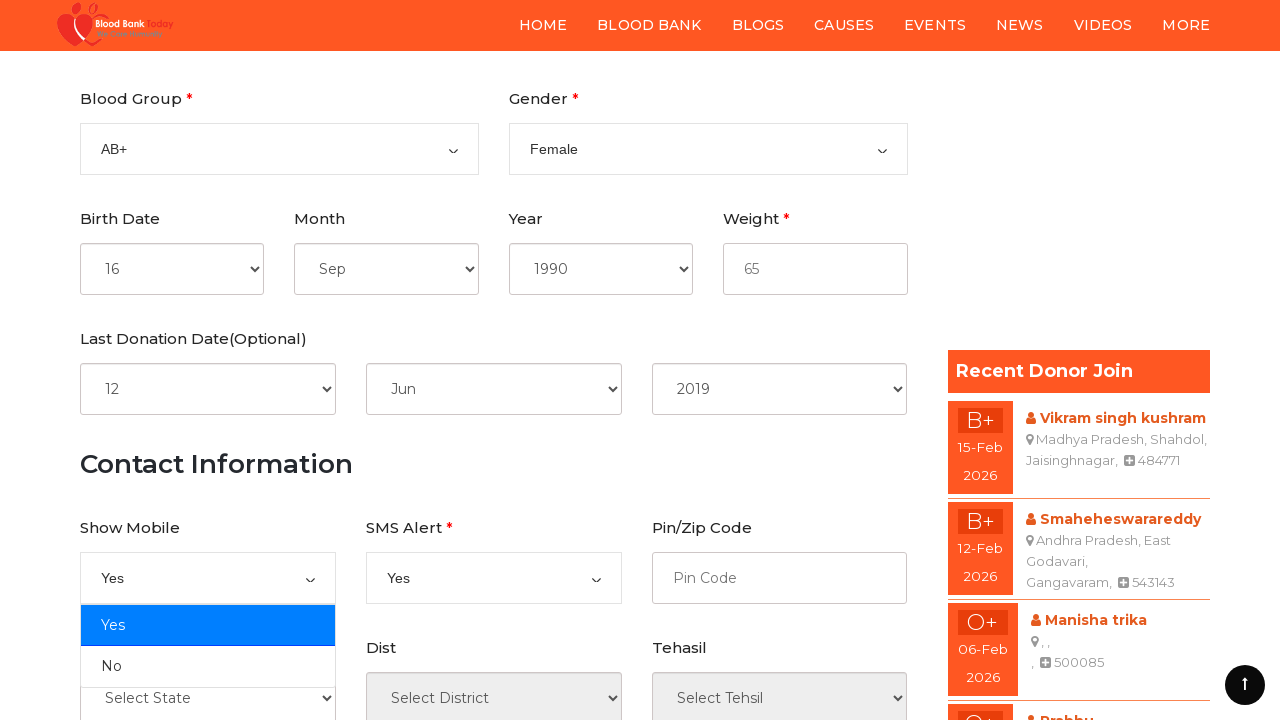

Selected show mobile option at (208, 666) on #ui-id-14
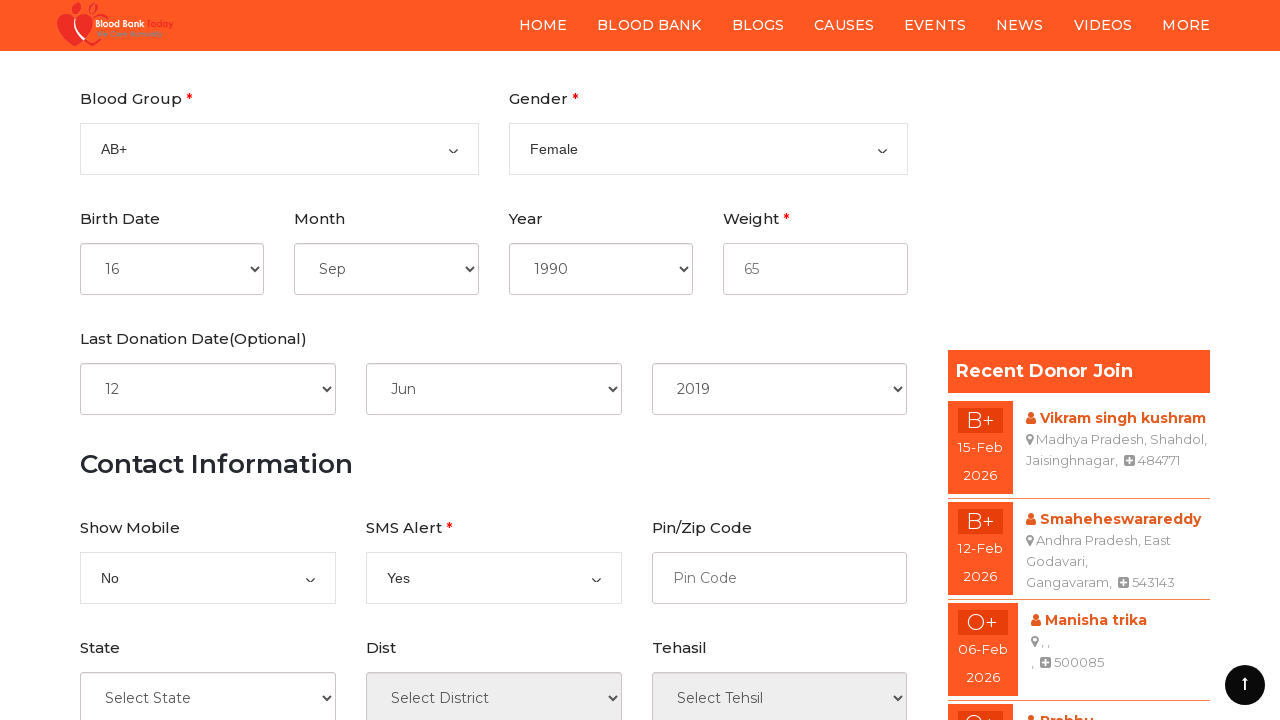

Clicked SMS alert dropdown at (494, 578) on xpath=//*[@id='ctl00_ContentPlaceHolder1_cboSmsAlert-button']
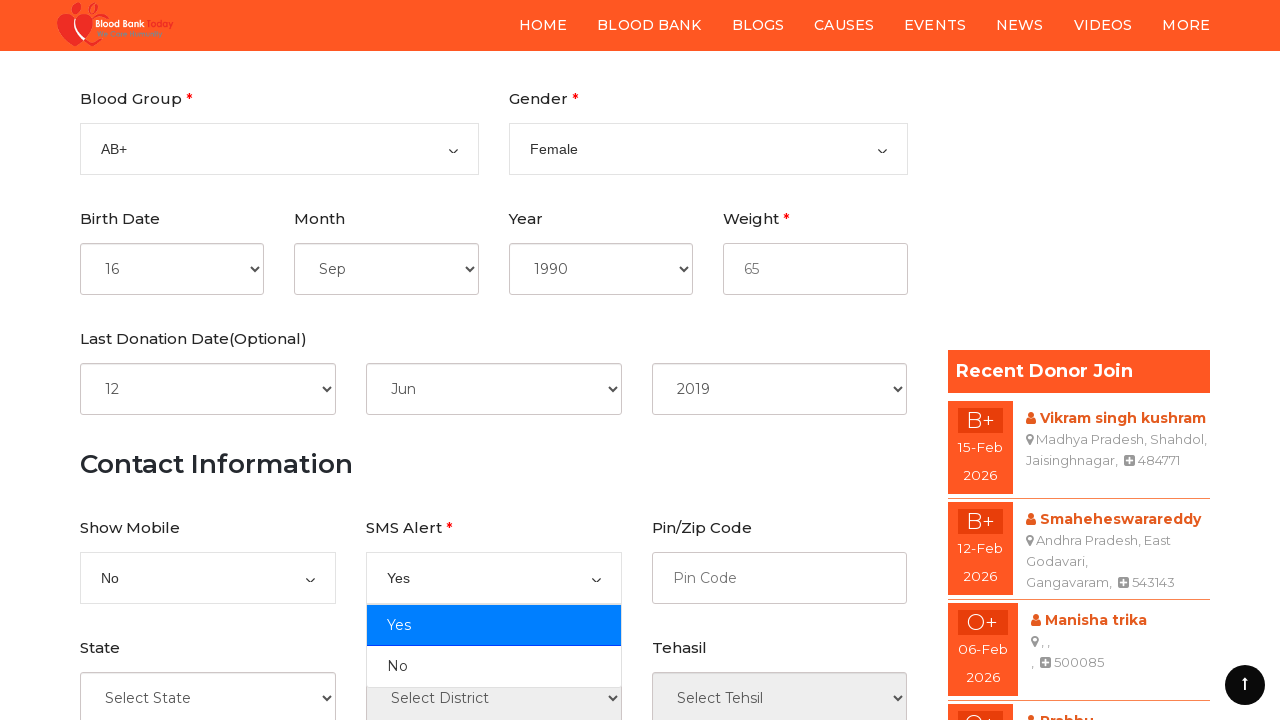

Waited 1000ms for SMS alert dropdown to load
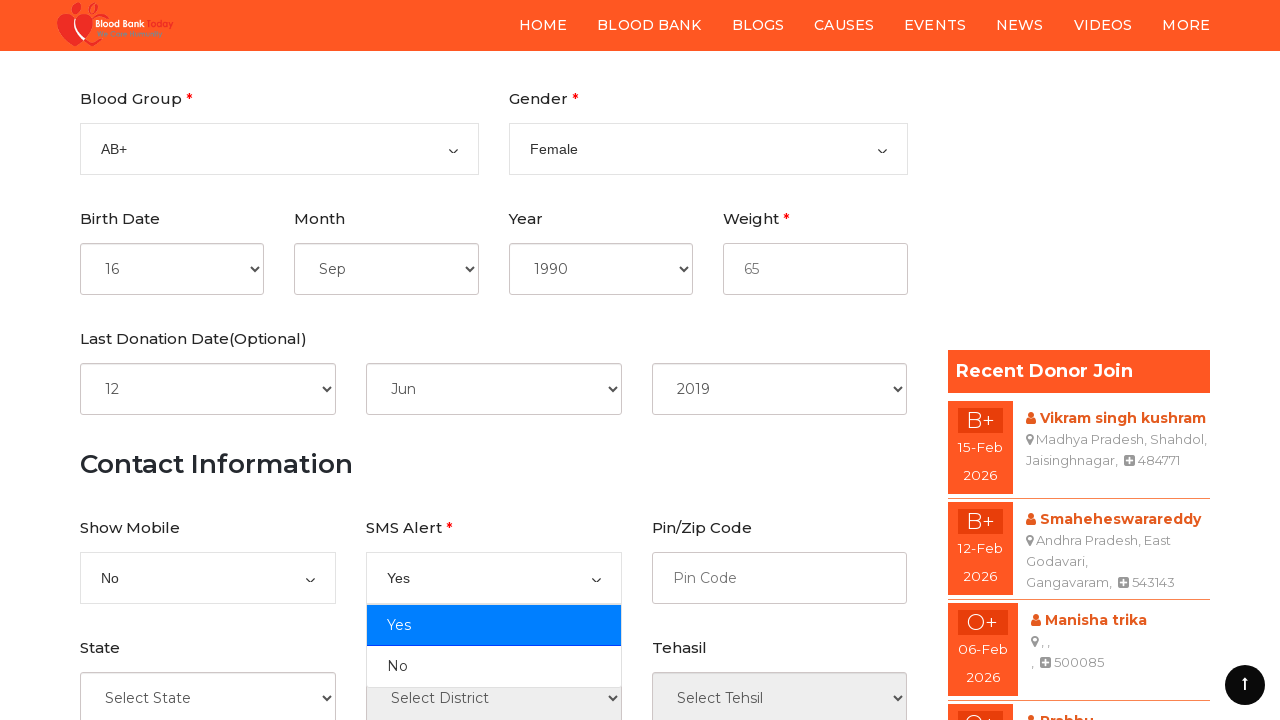

Selected SMS alert option at (494, 625) on #ui-id-15
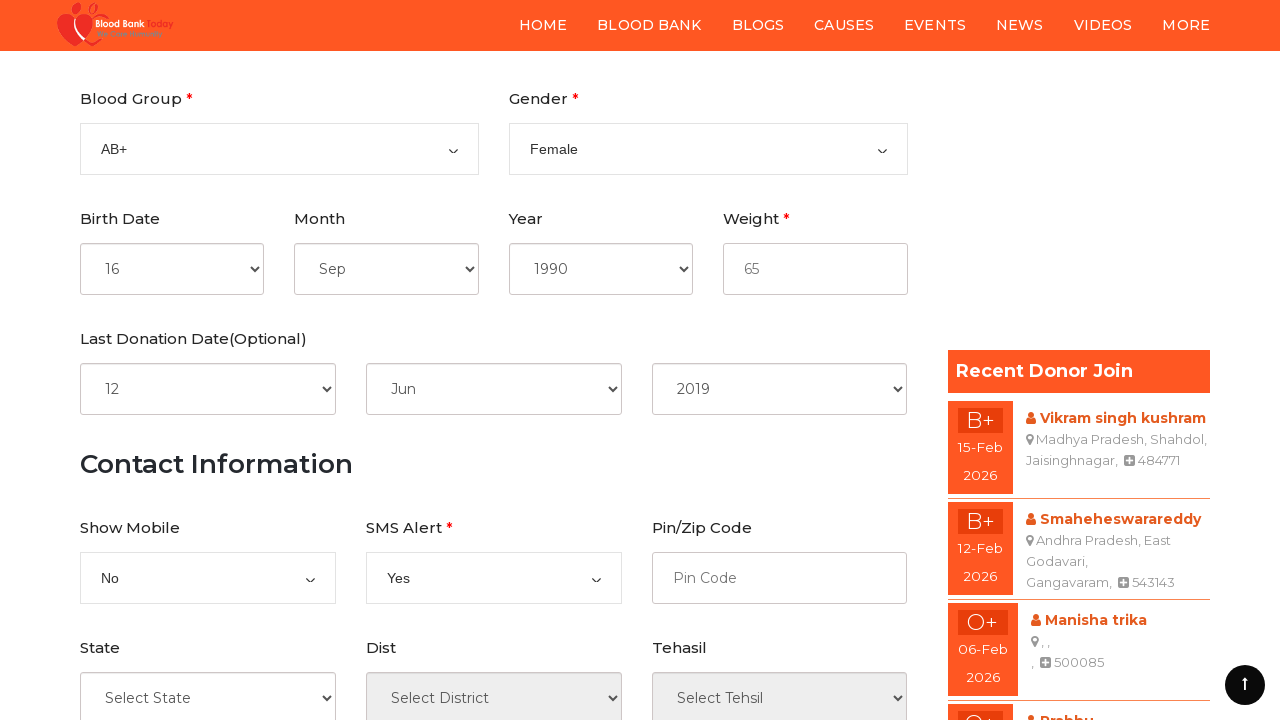

Filled PIN/ZIP code field with '400001' on #ctl00_ContentPlaceHolder1_txtPinCode
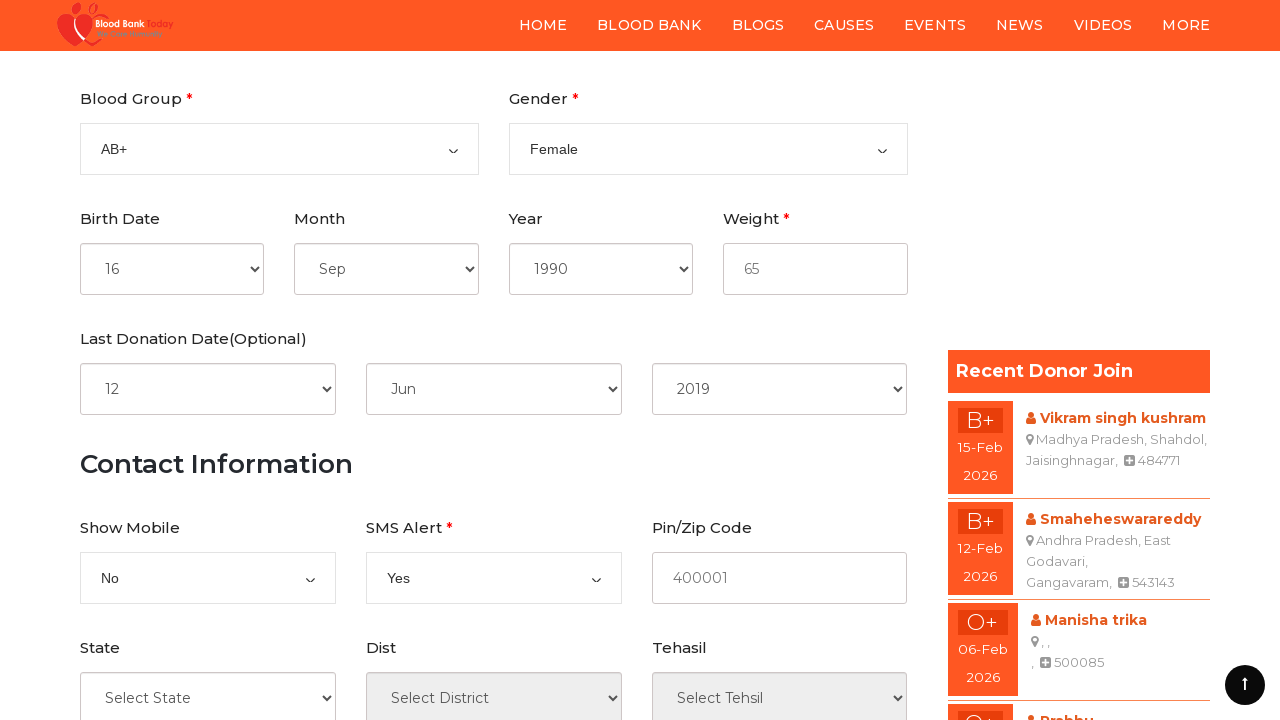

Selected state with value '2' on #ctl00_ContentPlaceHolder1_cboState
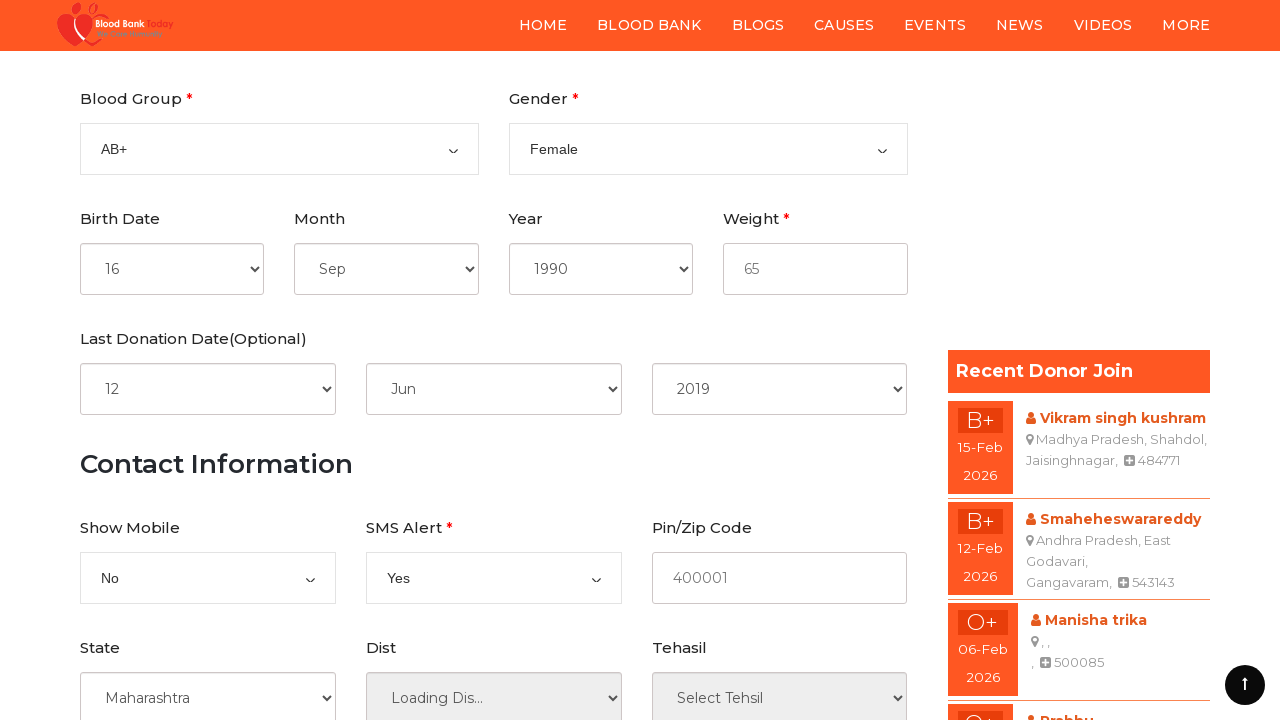

Selected district 'Pune' on #ctl00_ContentPlaceHolder1_cboCity
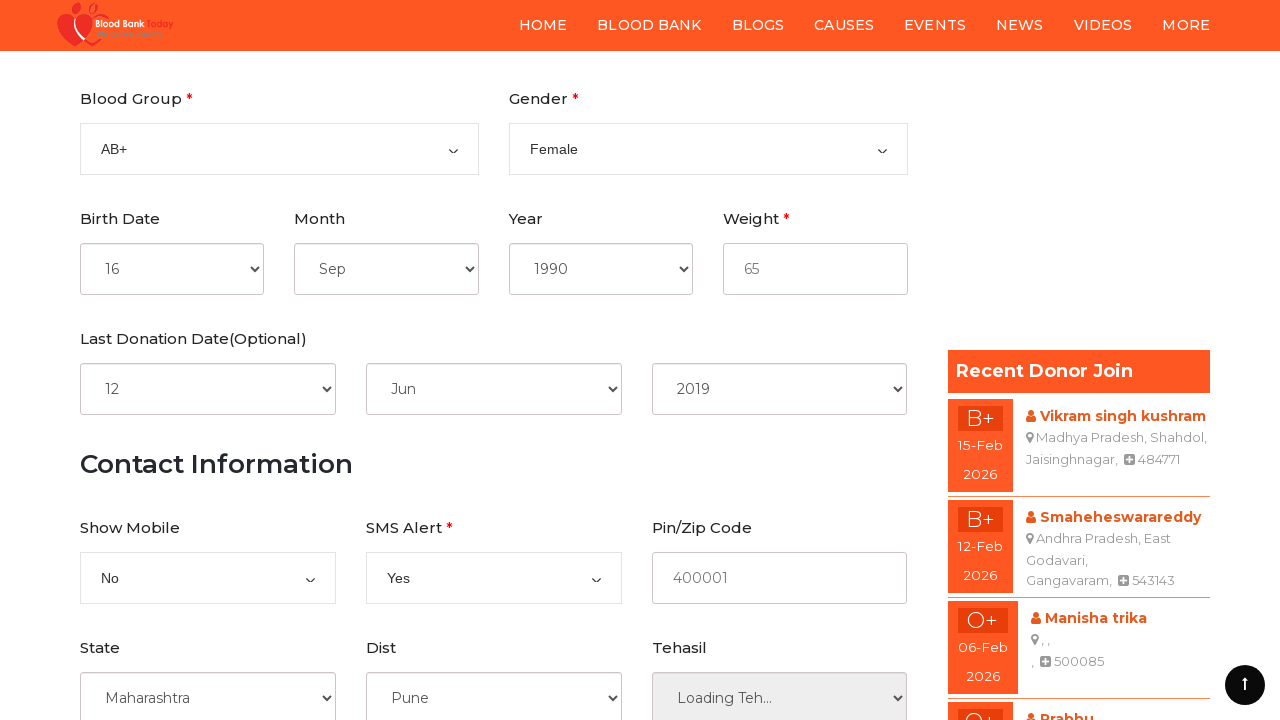

Waited 1000ms for tehsil options to load
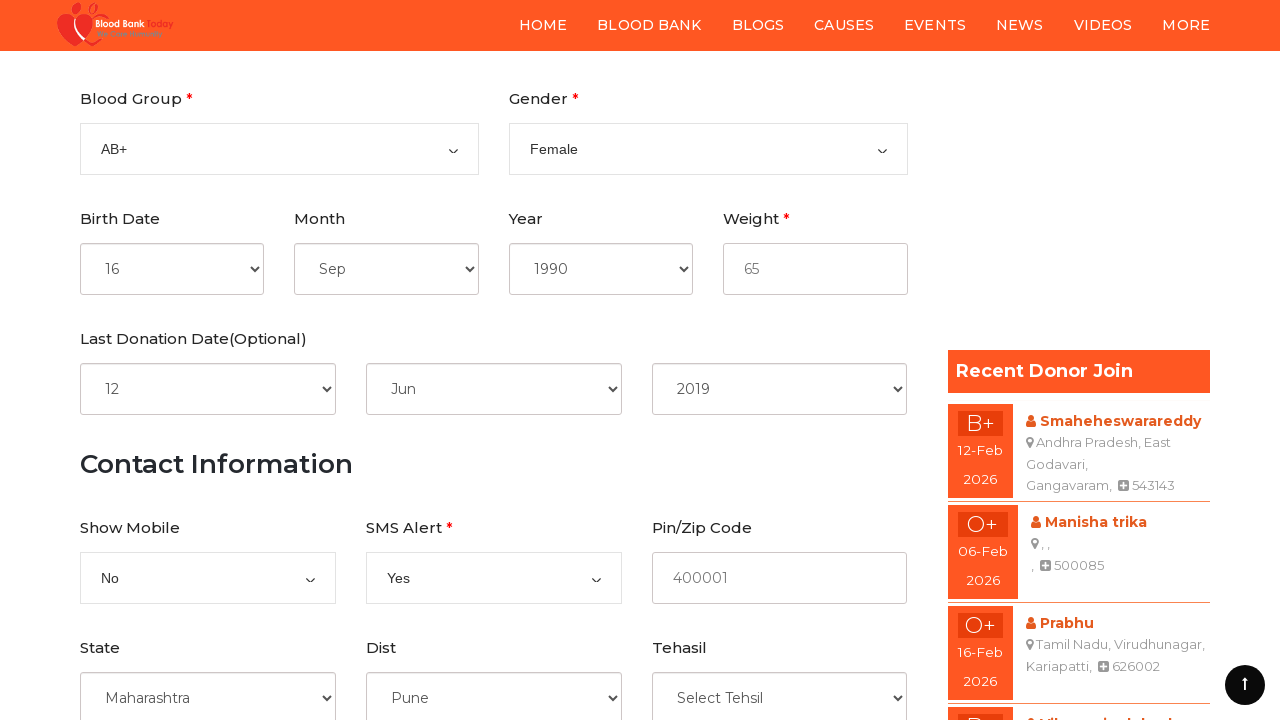

Selected tehsil 'Pune City' on #ctl00_ContentPlaceHolder1_cboTeh
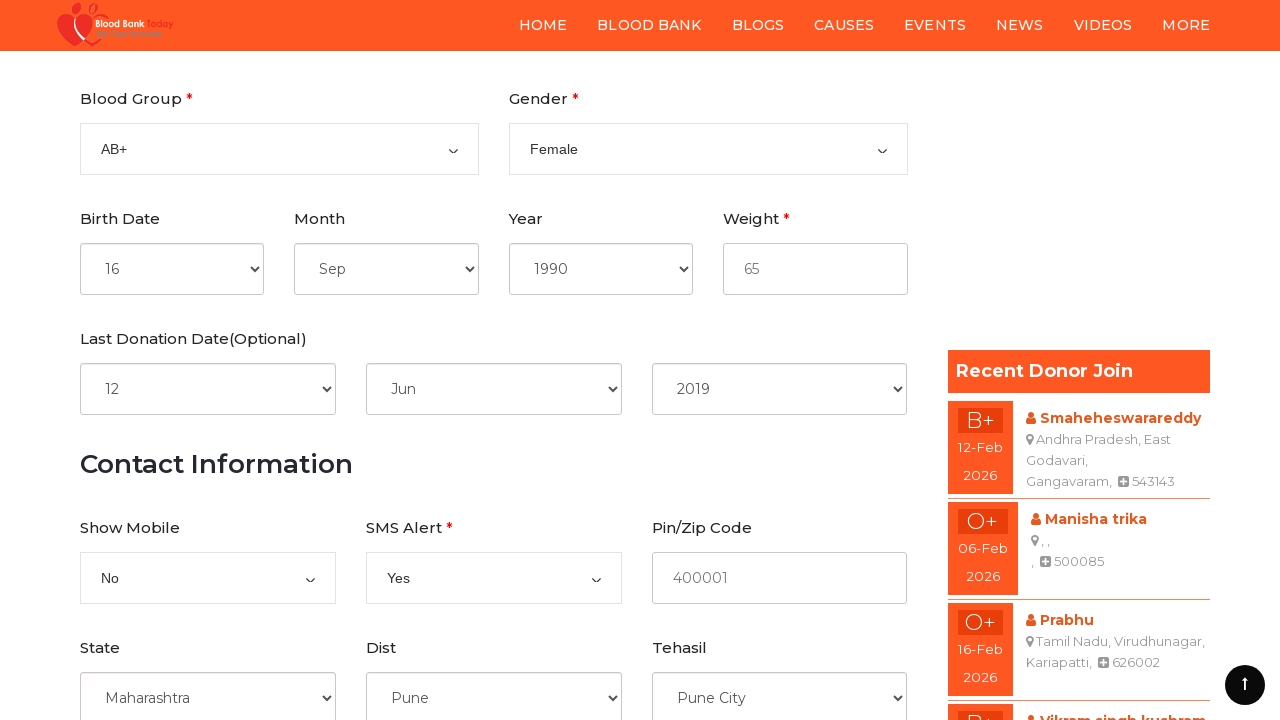

Filled city/village field with 'Mumbai' on #ctl00_ContentPlaceHolder1_txtAddress
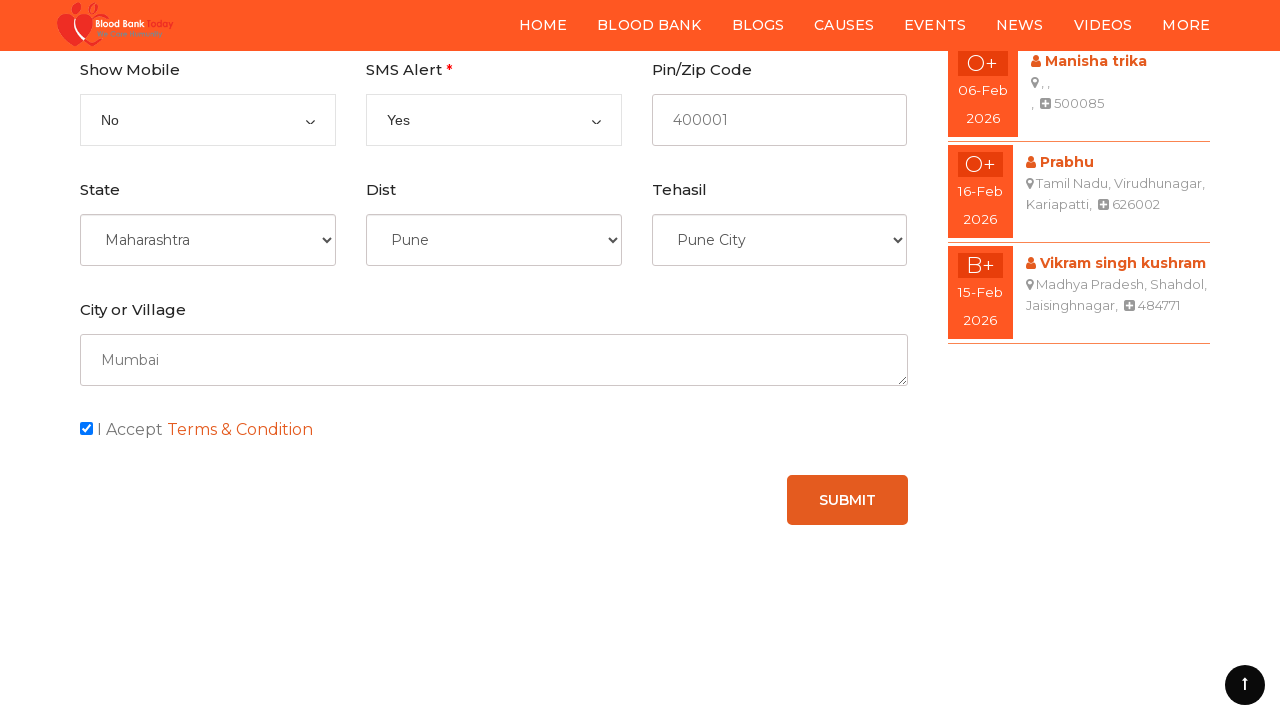

Clicked save button to submit registration form at (847, 500) on #ctl00_ContentPlaceHolder1_btnSave
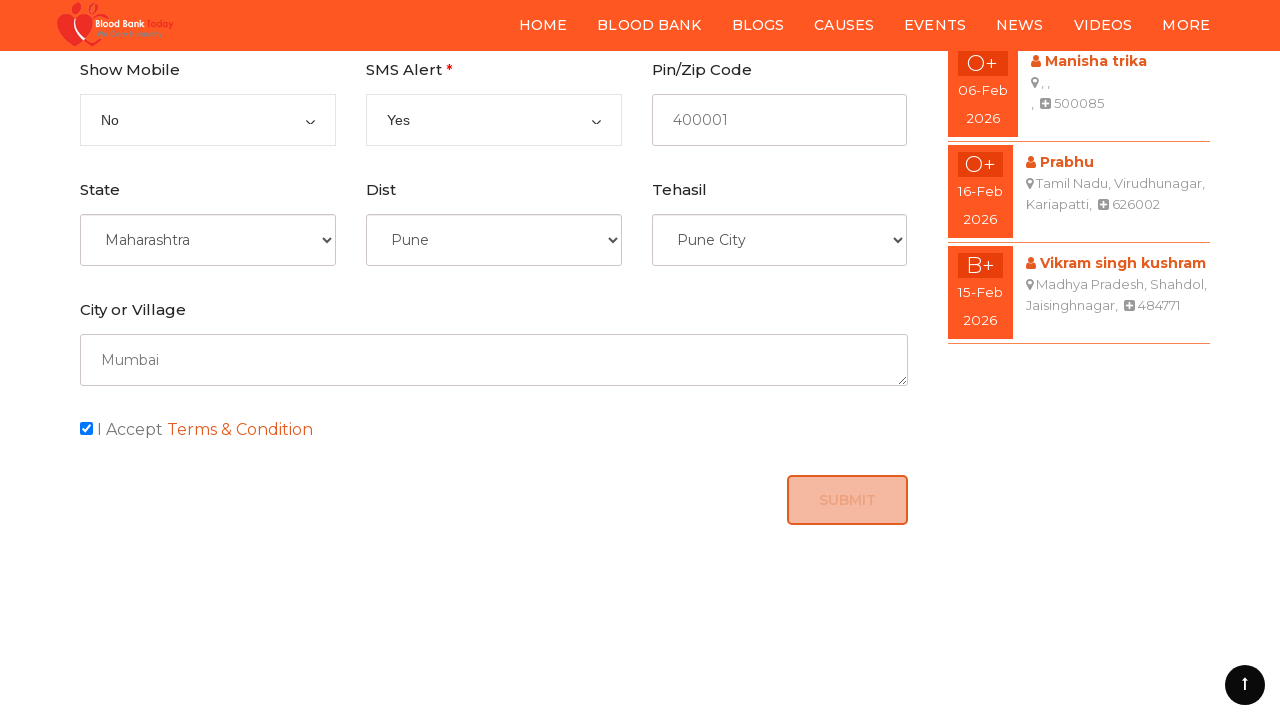

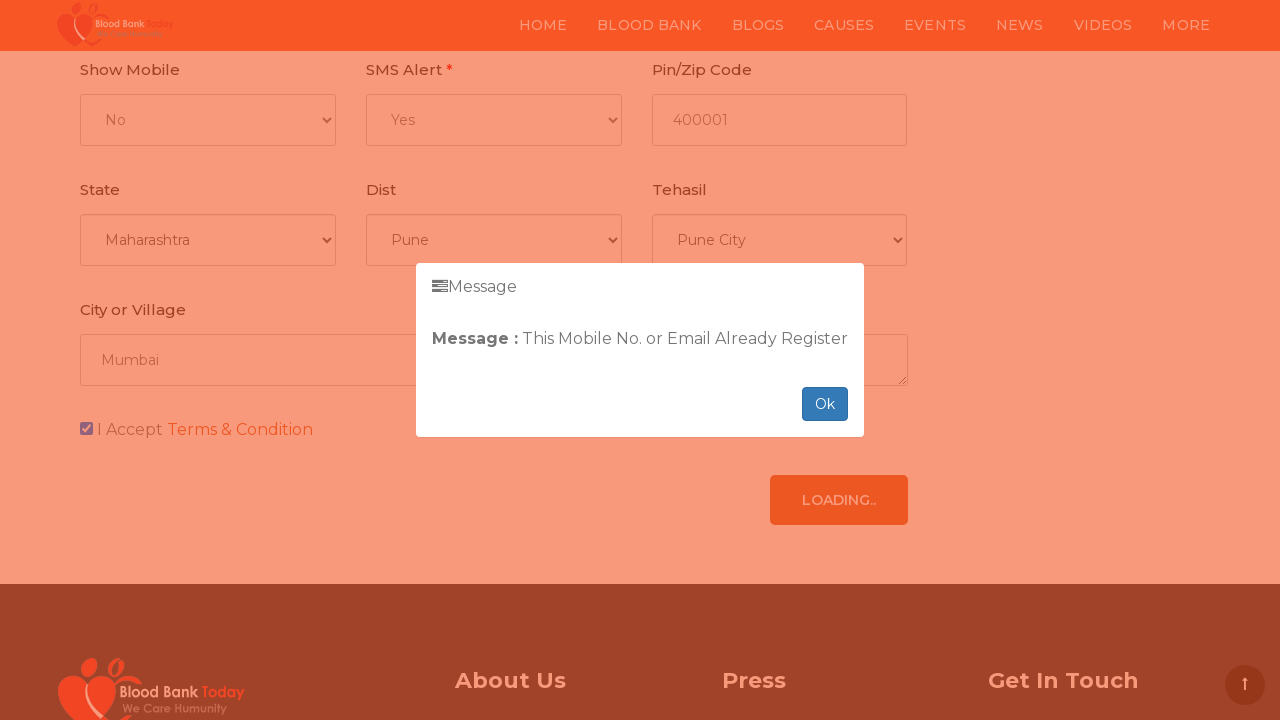